Tests different types of JavaScript alerts (simple alert, confirm dialog, and prompt dialog) by triggering them and interacting with each type

Starting URL: http://demo.automationtesting.in/Alerts.html

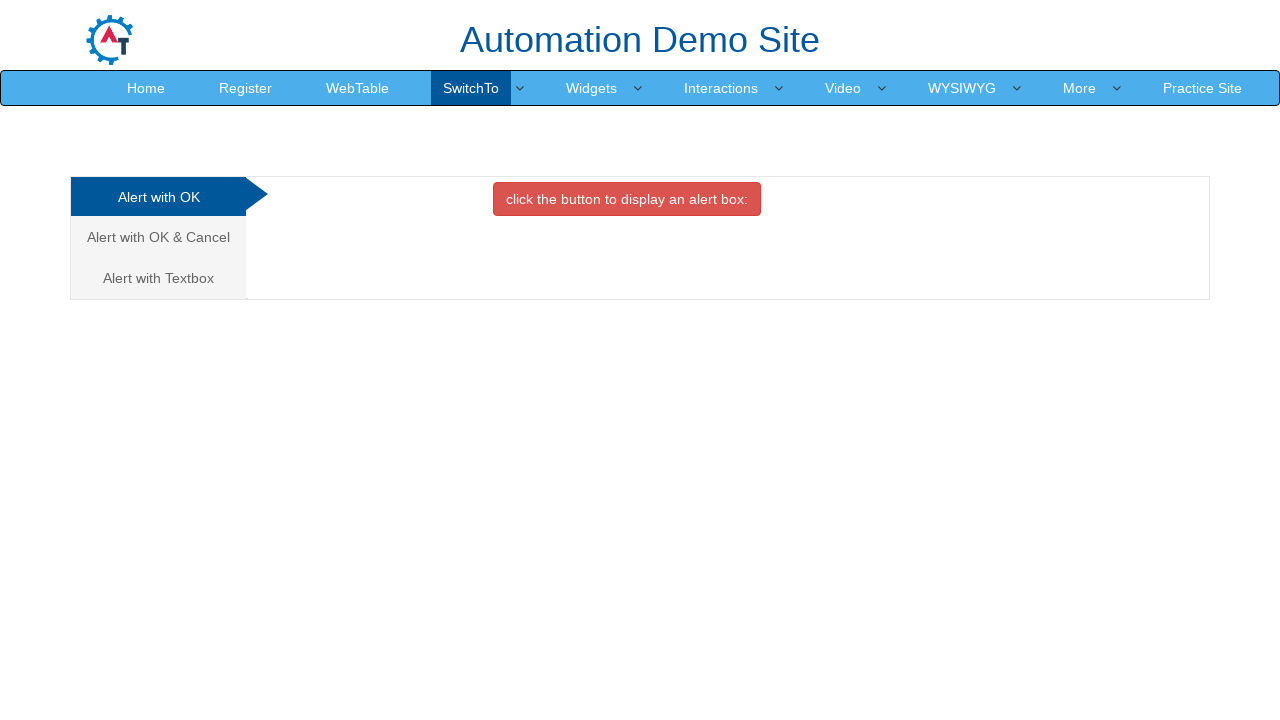

Hovered over SwitchTo menu at (471, 88) on xpath=//a[text()='SwitchTo']
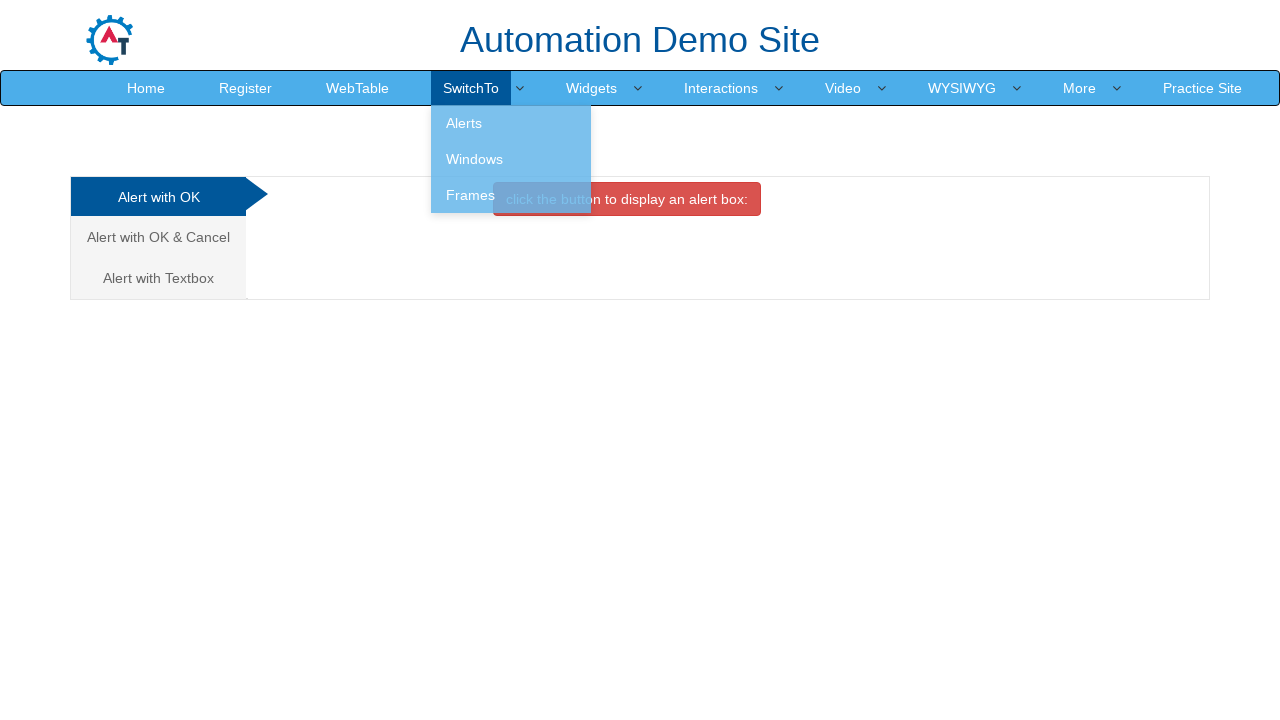

Clicked on Alerts menu item at (511, 123) on xpath=//a[text()='Alerts']
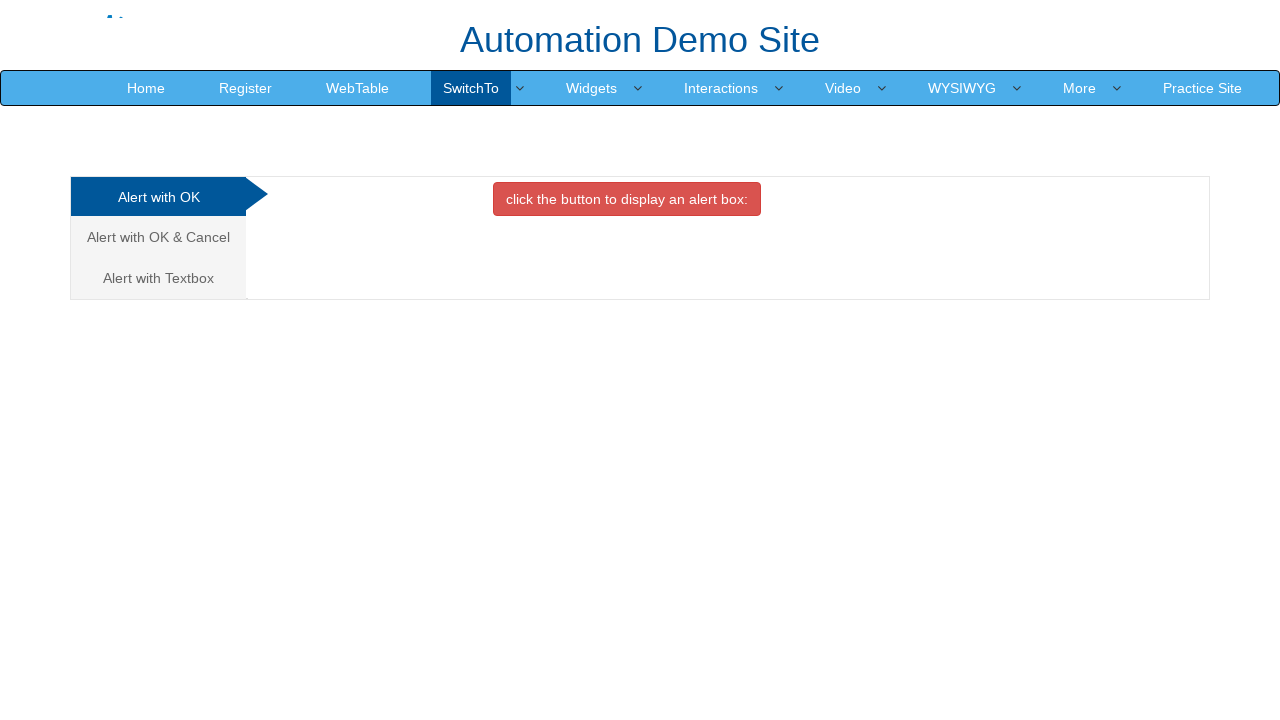

Clicked on 'Alert with OK' tab at (158, 197) on xpath=//a[text()='Alert with OK ']
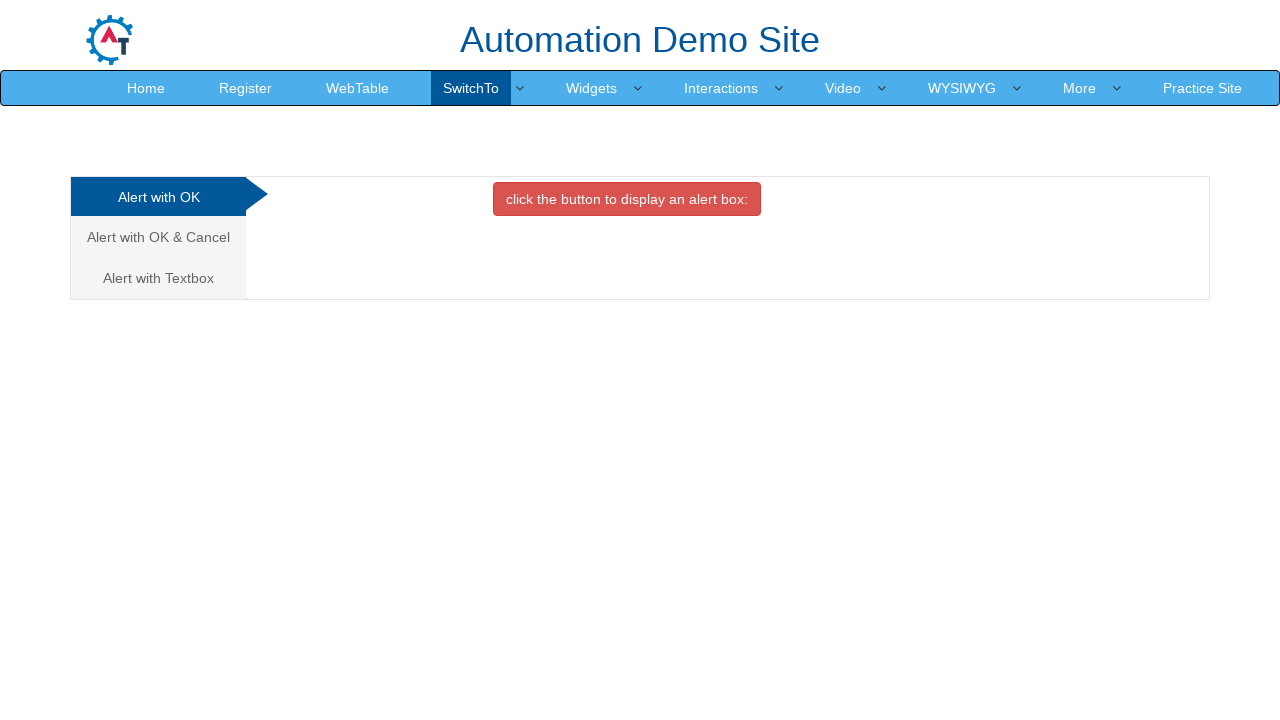

Clicked button to trigger simple alert at (627, 199) on xpath=//div[@id='OKTab']/button
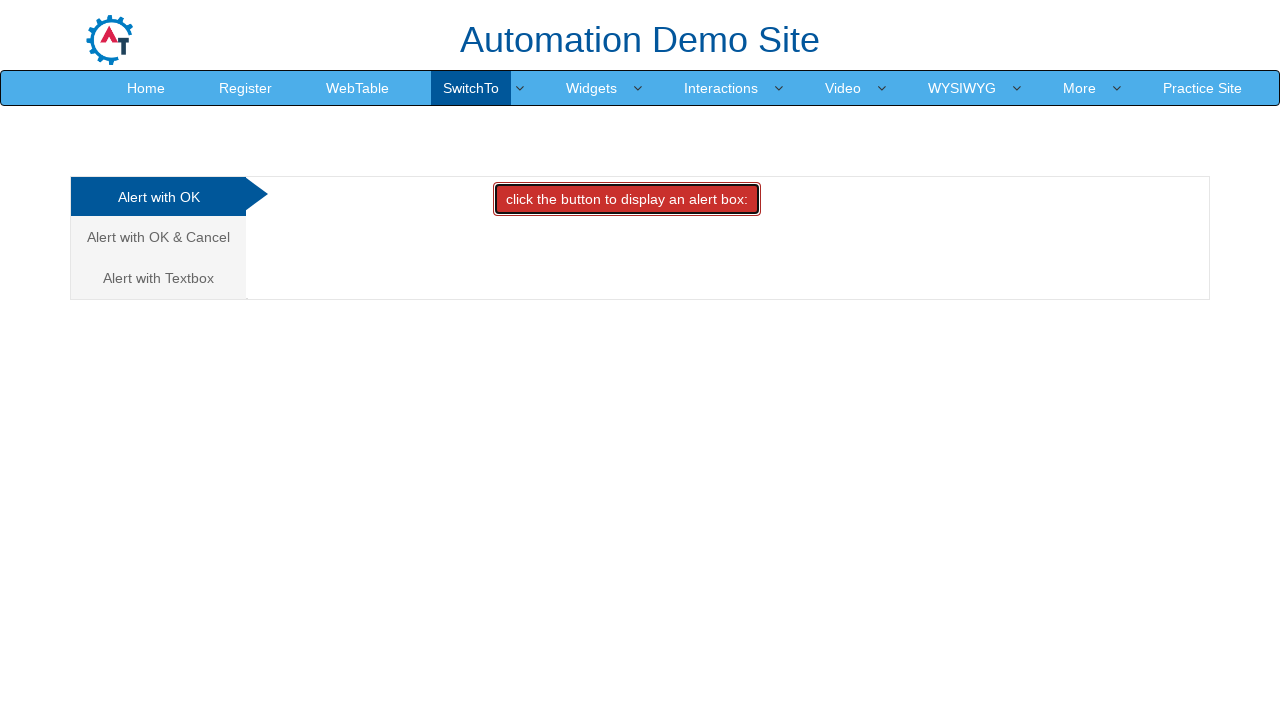

Accepted simple alert dialog
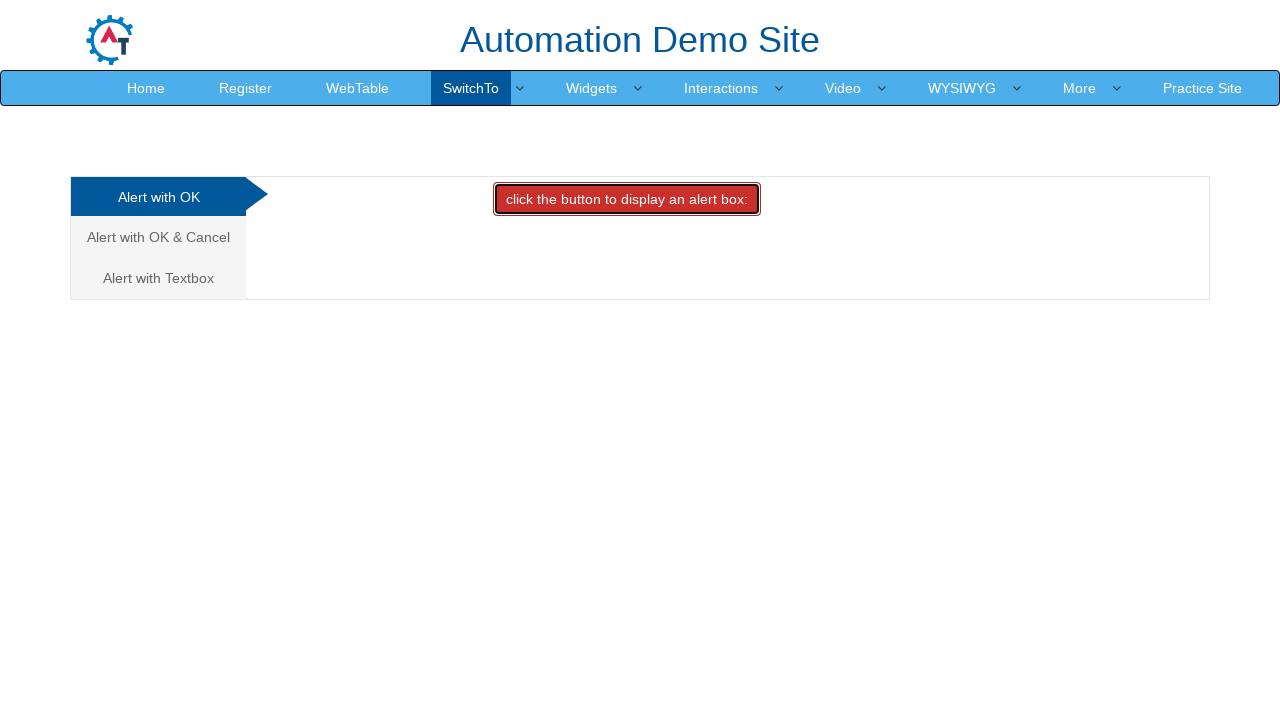

Clicked on 'Alert with OK & Cancel' tab at (158, 237) on xpath=//a[text()='Alert with OK & Cancel ']
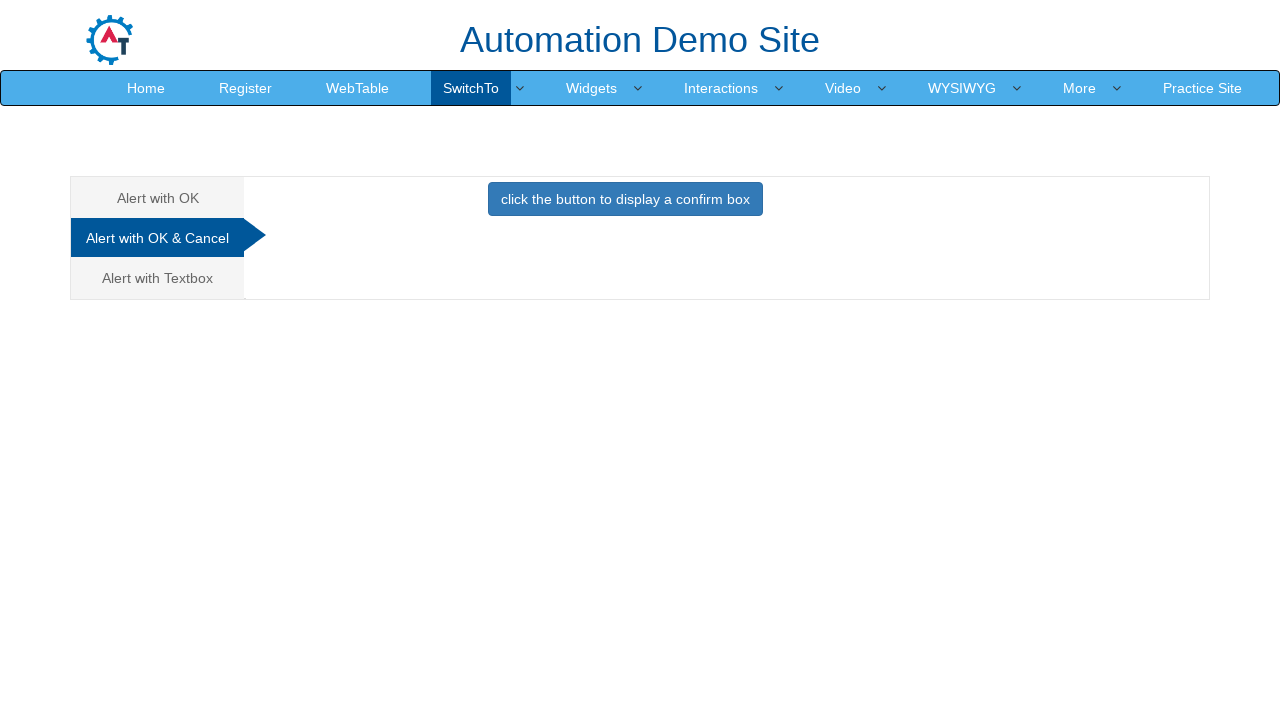

Clicked button to trigger confirm dialog at (625, 199) on xpath=//div[@id='CancelTab']/button
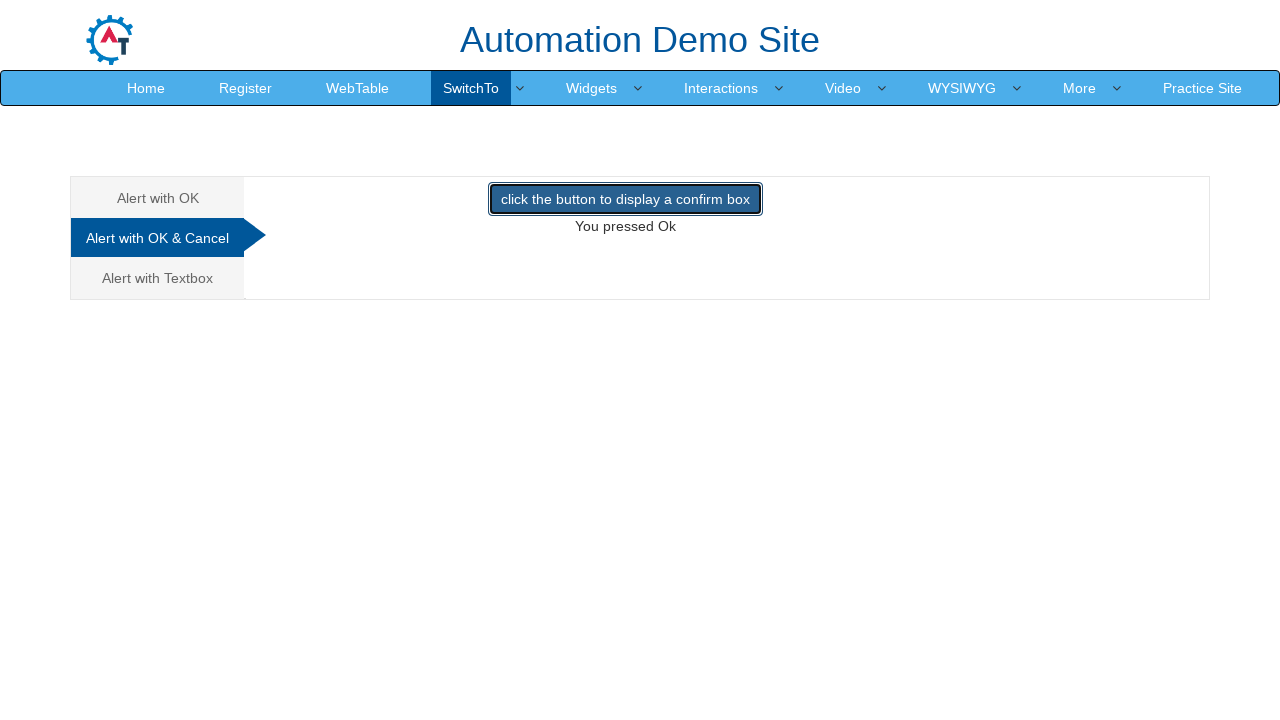

Dismissed confirm dialog by clicking Cancel
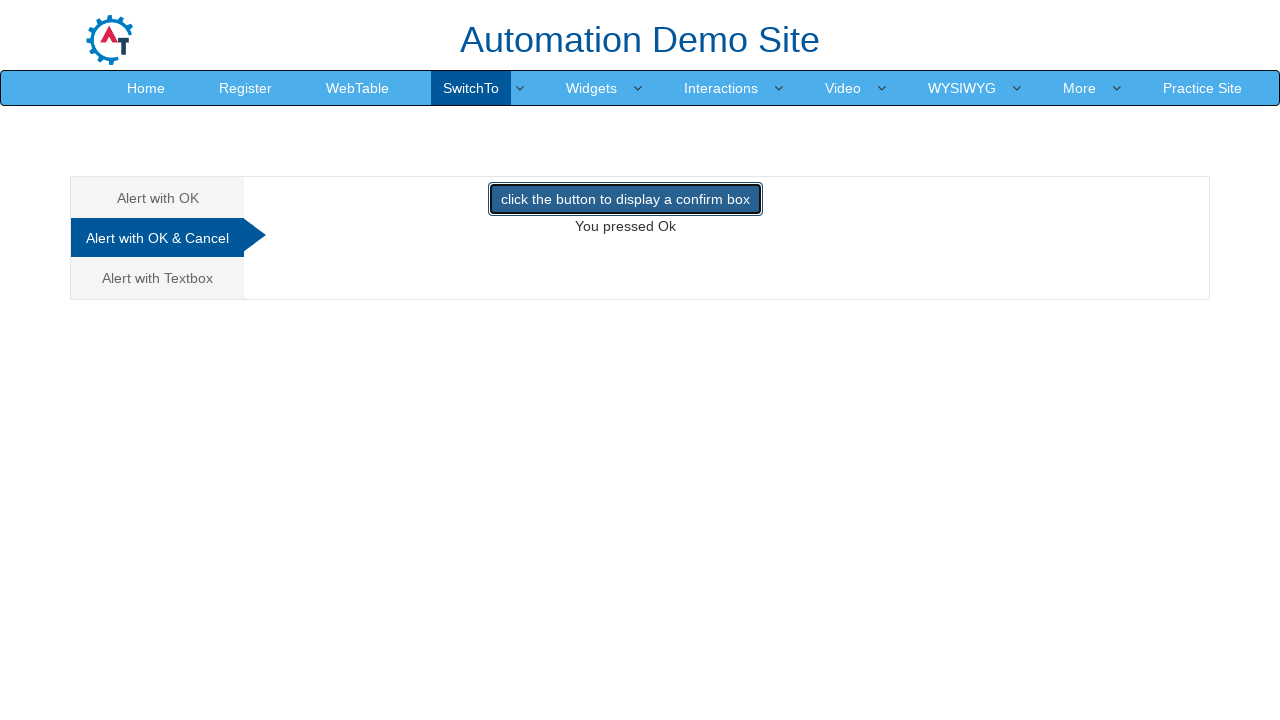

Retrieved response text after dismissing confirm dialog
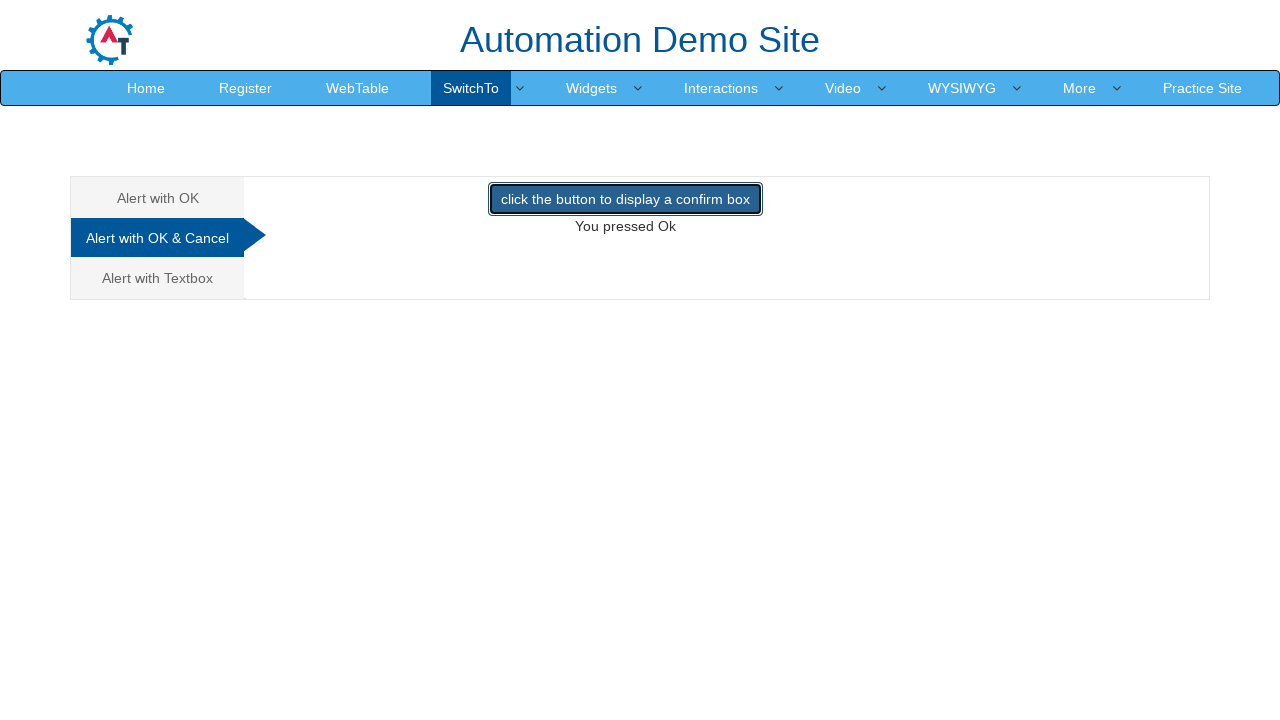

Clicked on 'Alert with Textbox' tab at (158, 278) on xpath=//a[text()='Alert with Textbox ']
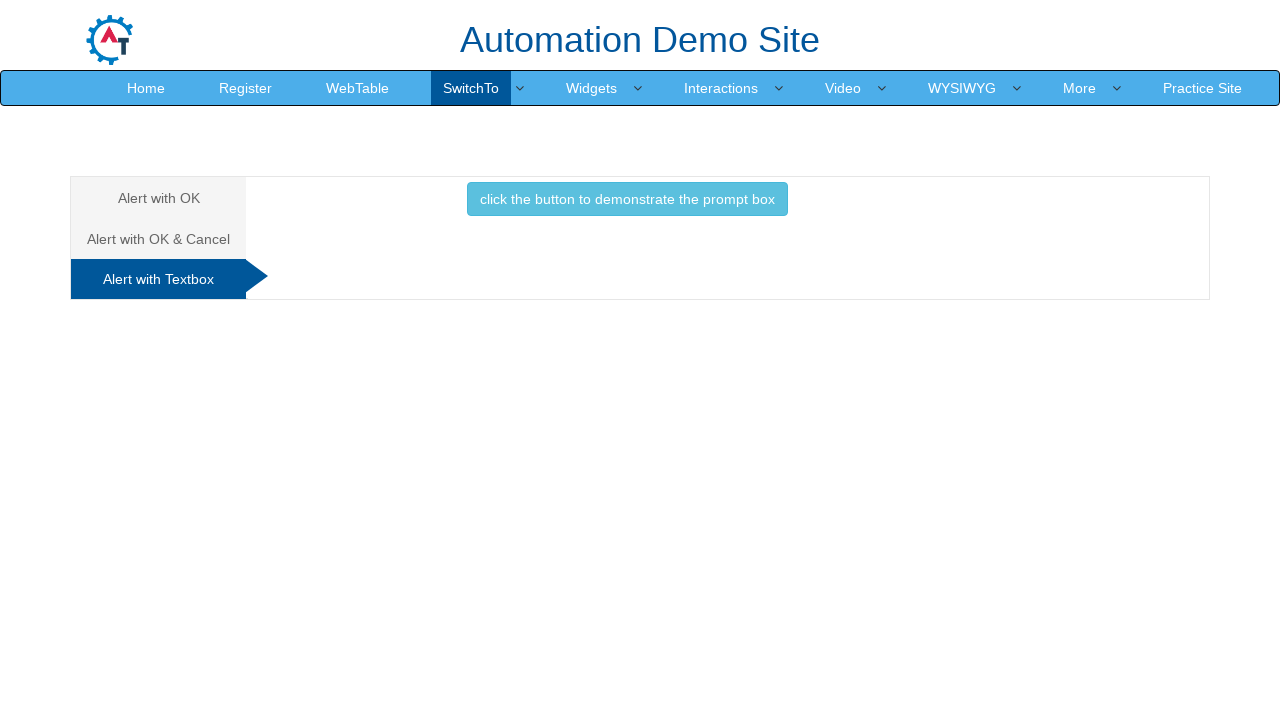

Set up prompt dialog handler to accept with 'John Smith'
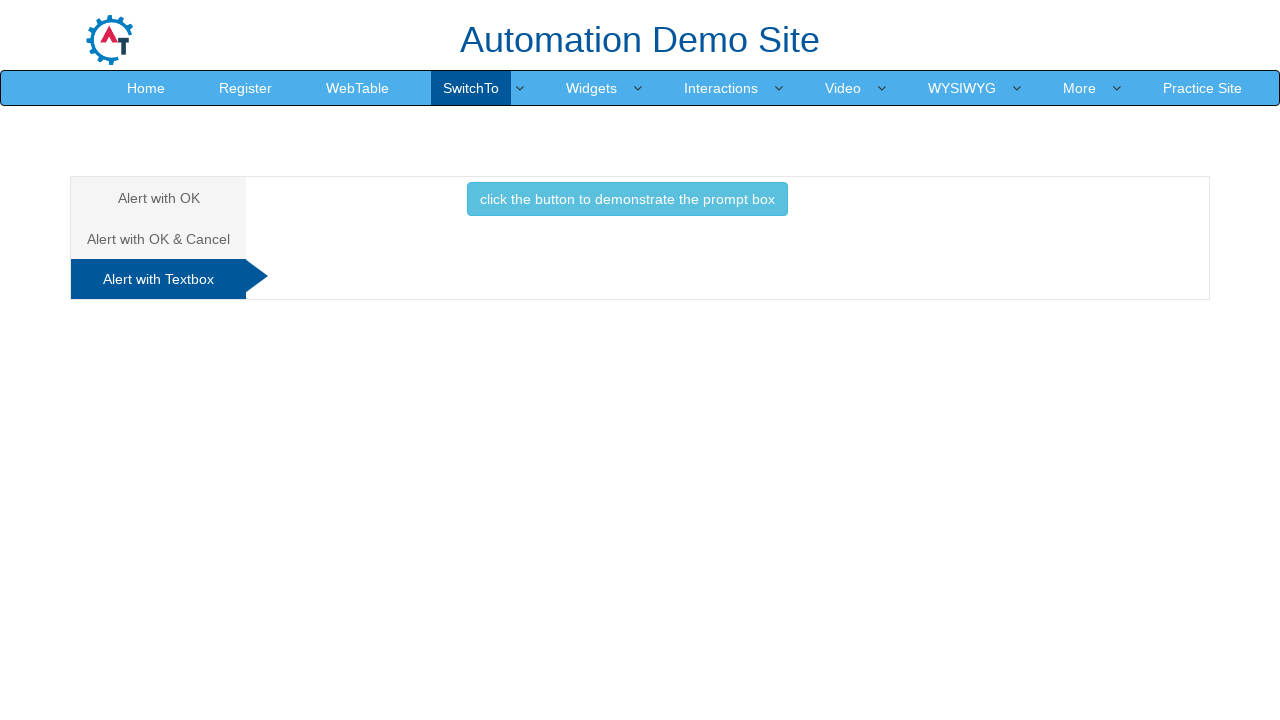

Clicked button to trigger prompt dialog at (627, 199) on xpath=//div[@id='Textbox']/button
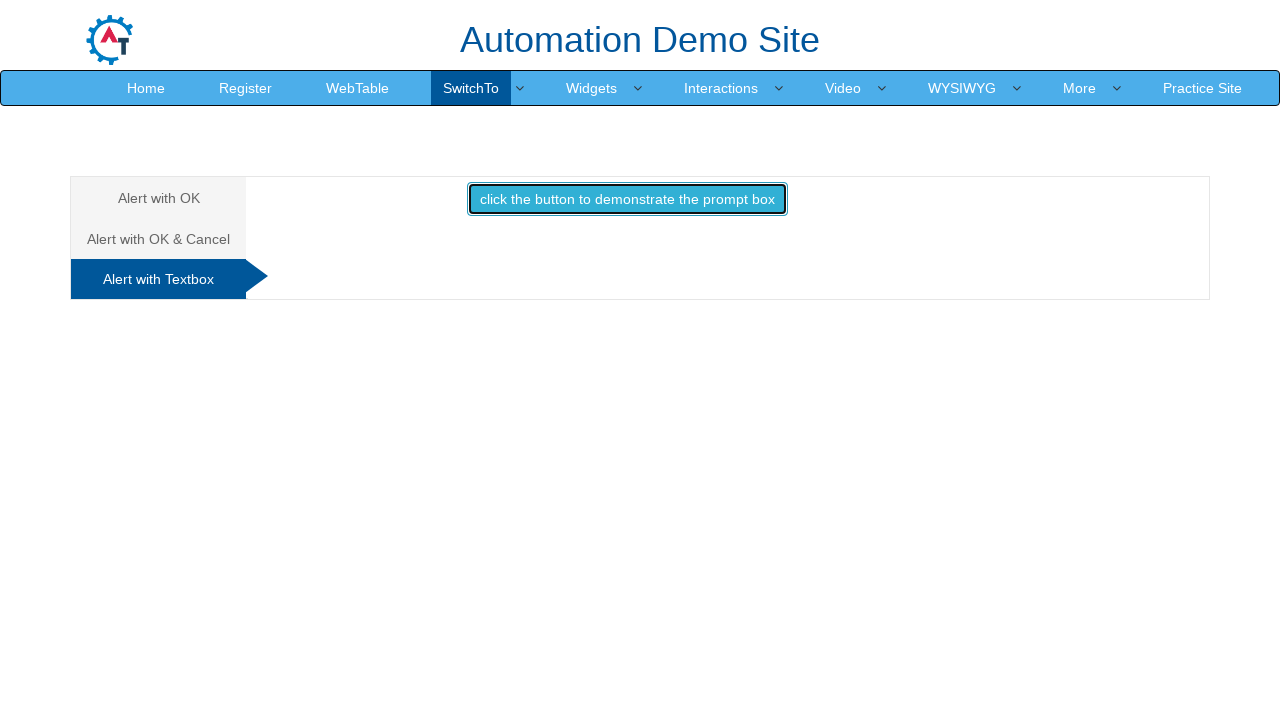

Accepted prompt dialog with text input 'John Smith'
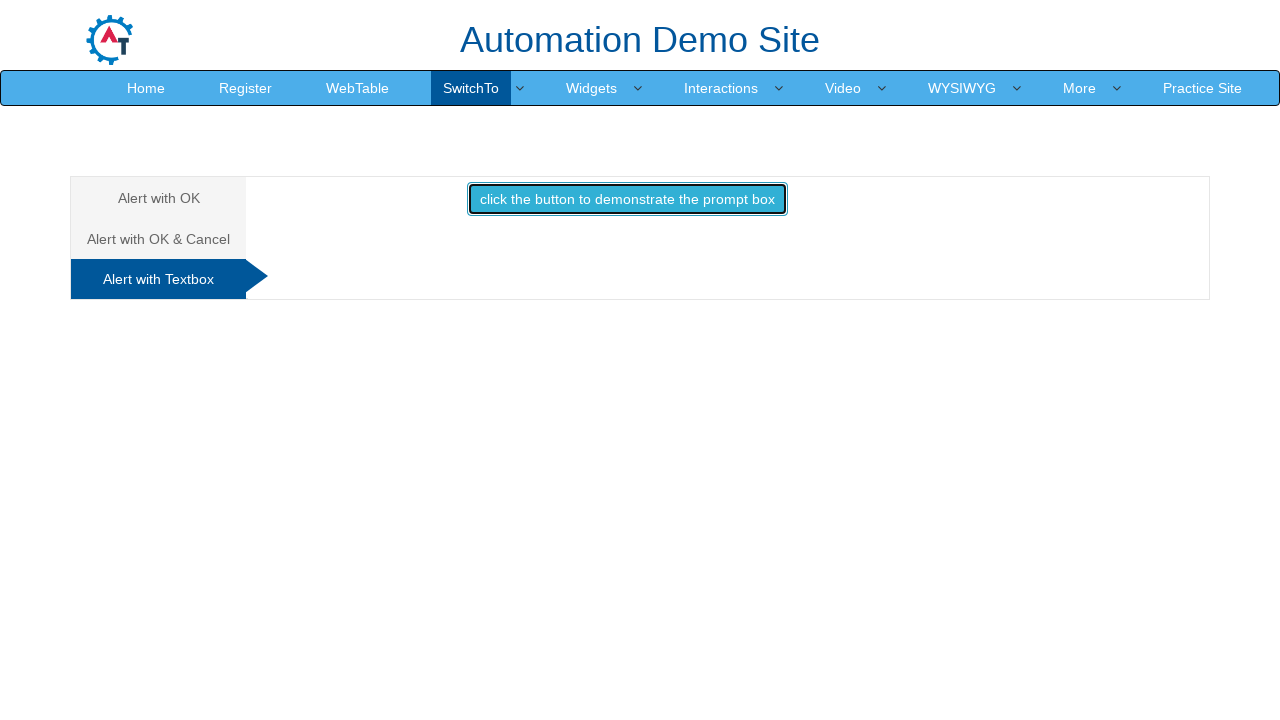

Retrieved response text after accepting prompt dialog
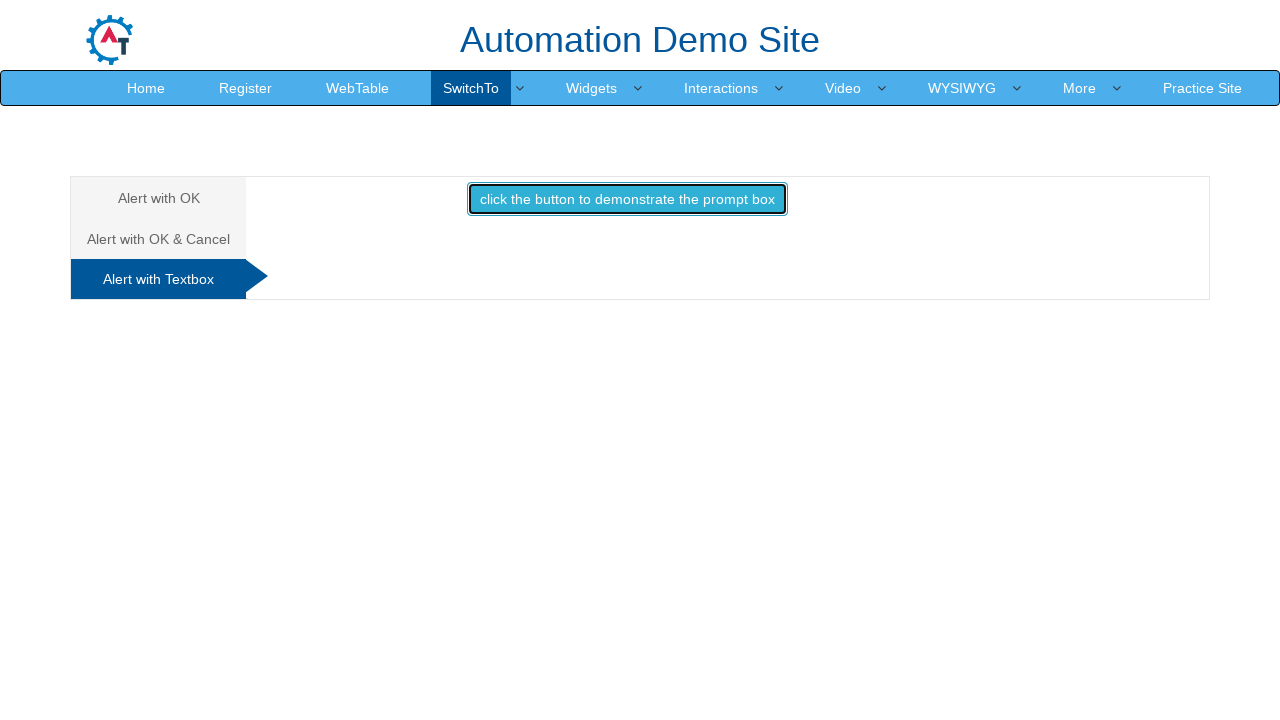

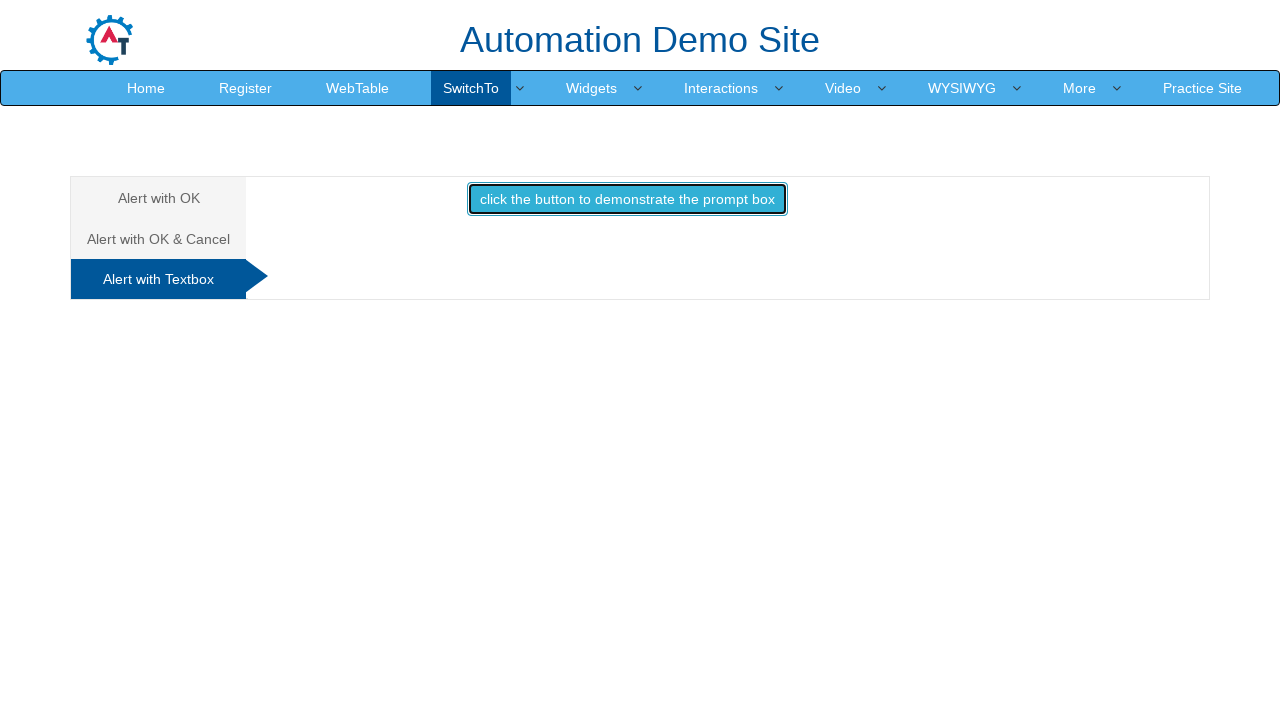